Tests radio button interactions on the DemoQA practice site by clicking on "Yes", "Impressive", and "No" radio buttons and verifying their labels.

Starting URL: https://demoqa.com/radio-button

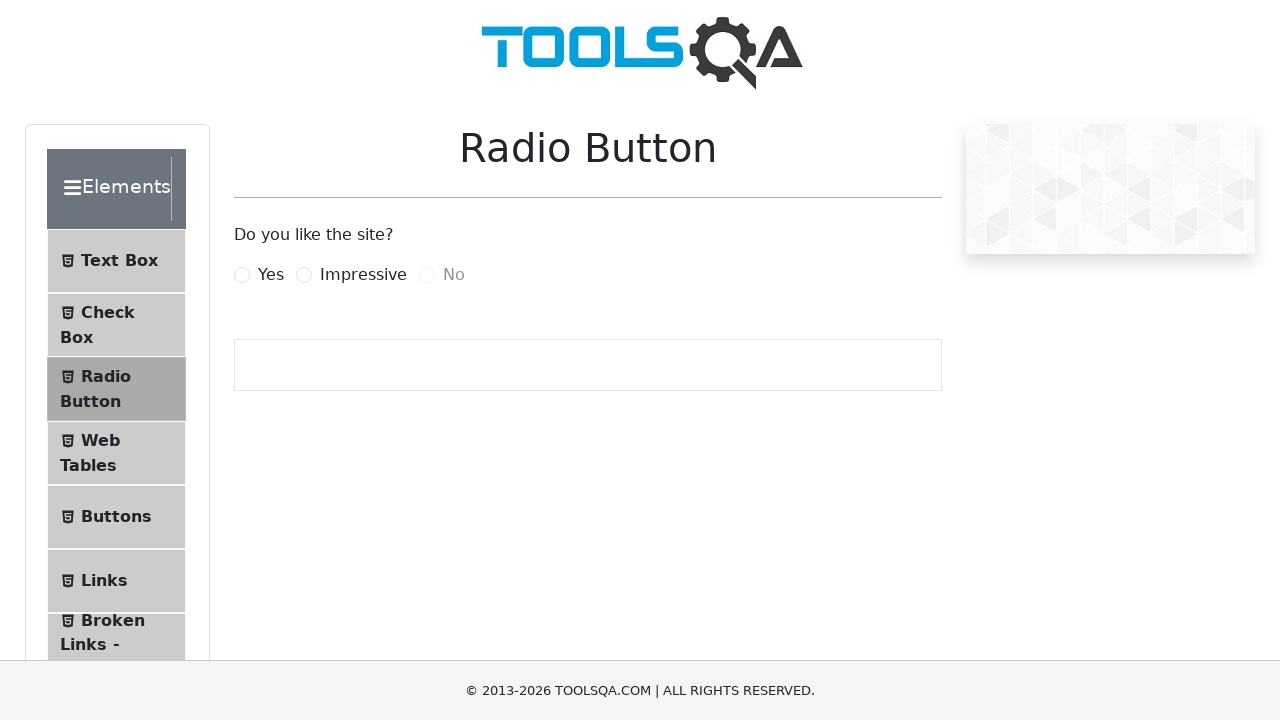

Clicked 'Yes' radio button label at (271, 275) on label[for='yesRadio']
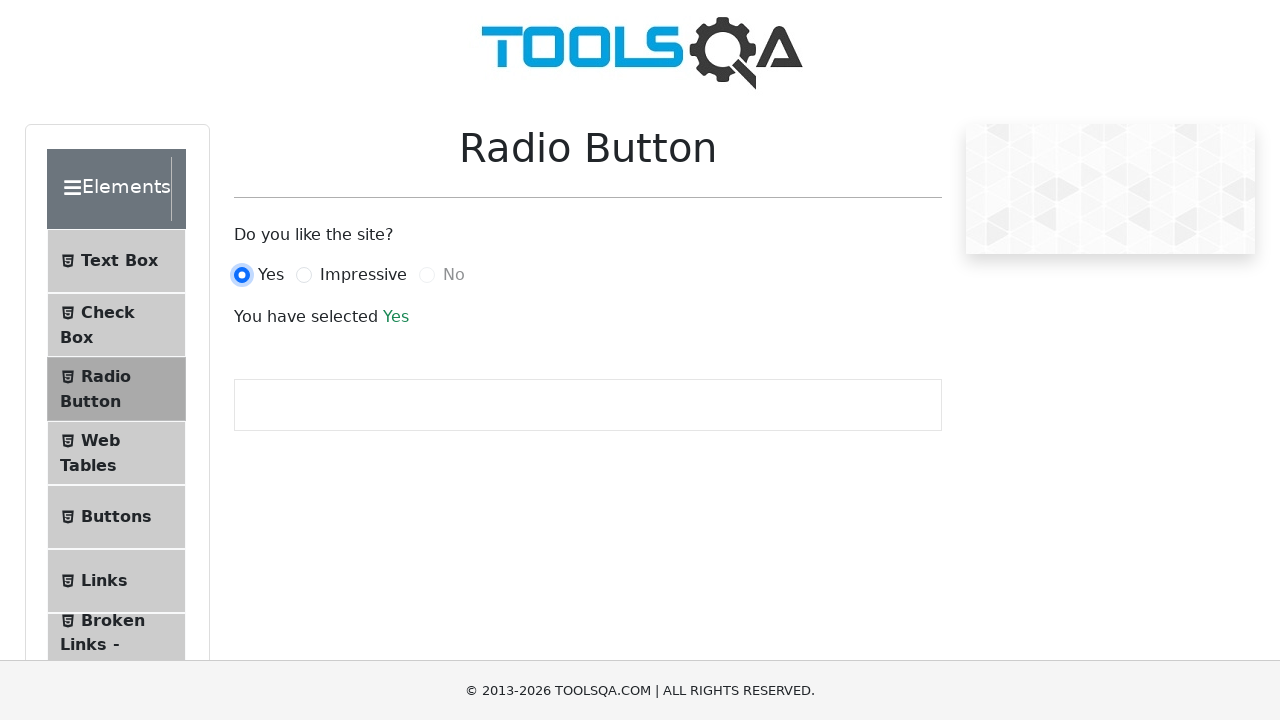

Verified success text appeared after selecting 'Yes'
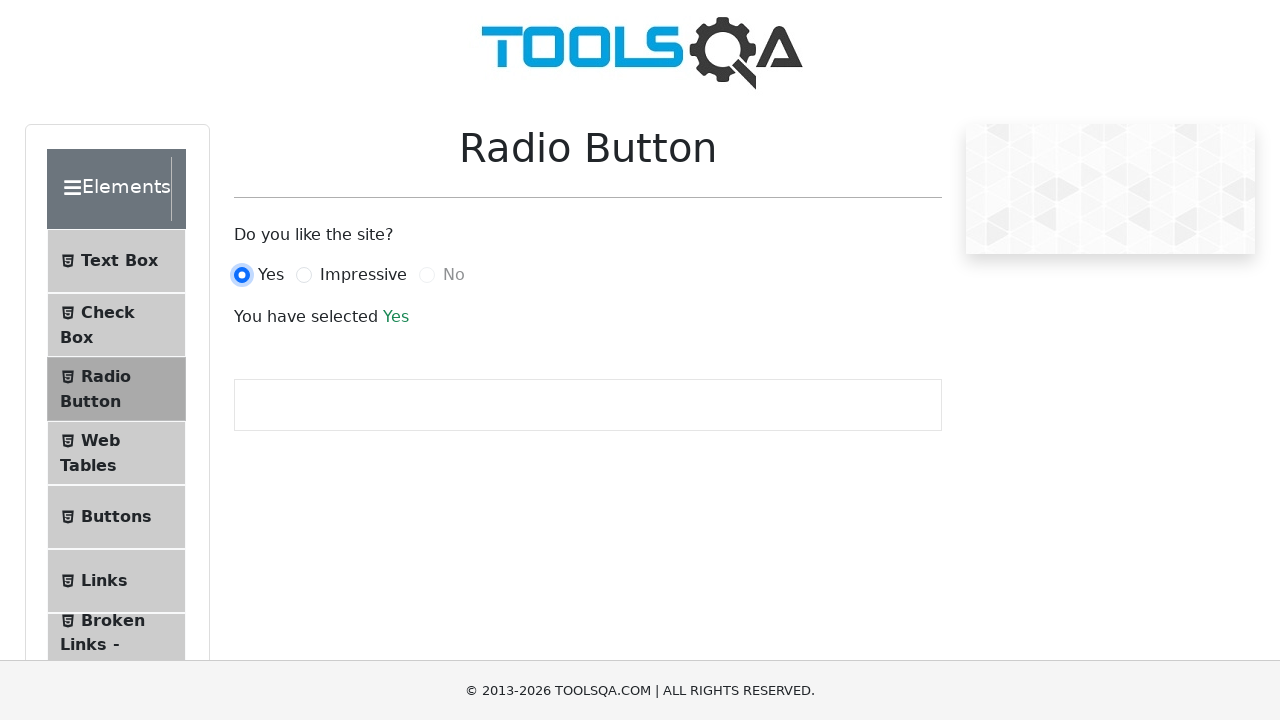

Clicked 'Impressive' radio button label at (363, 275) on label[for='impressiveRadio']
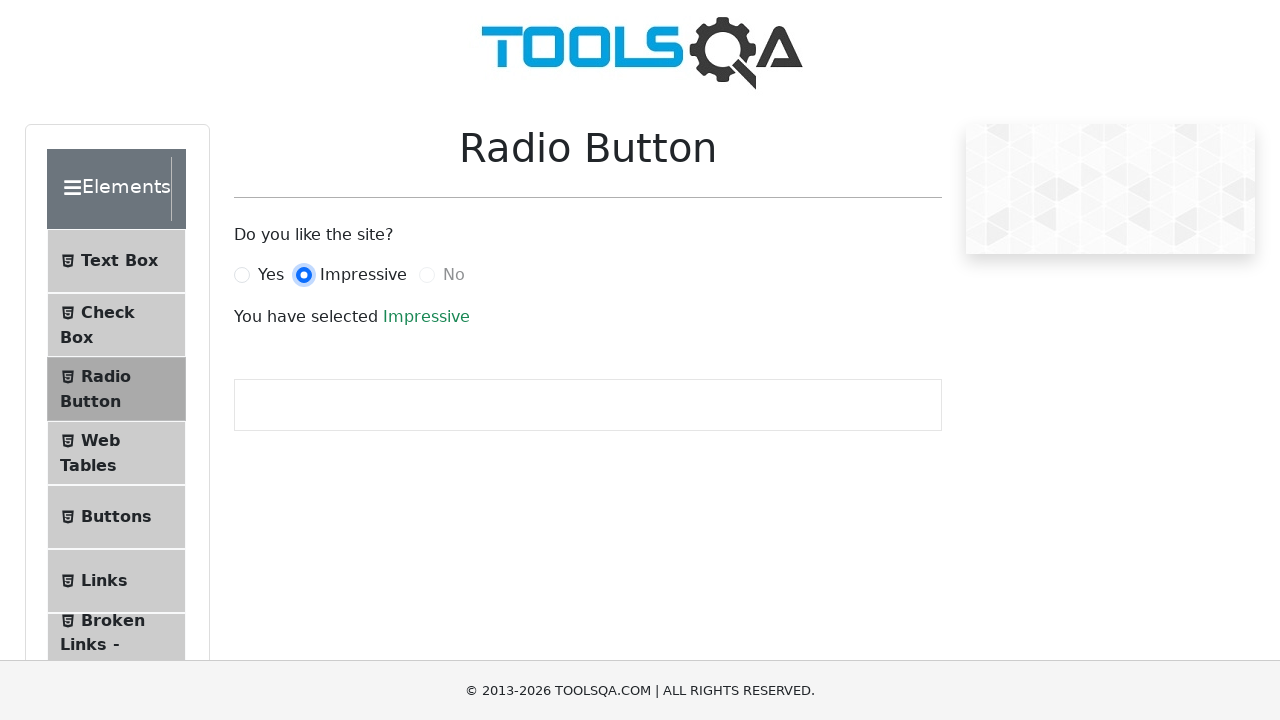

Verified success text updated after selecting 'Impressive'
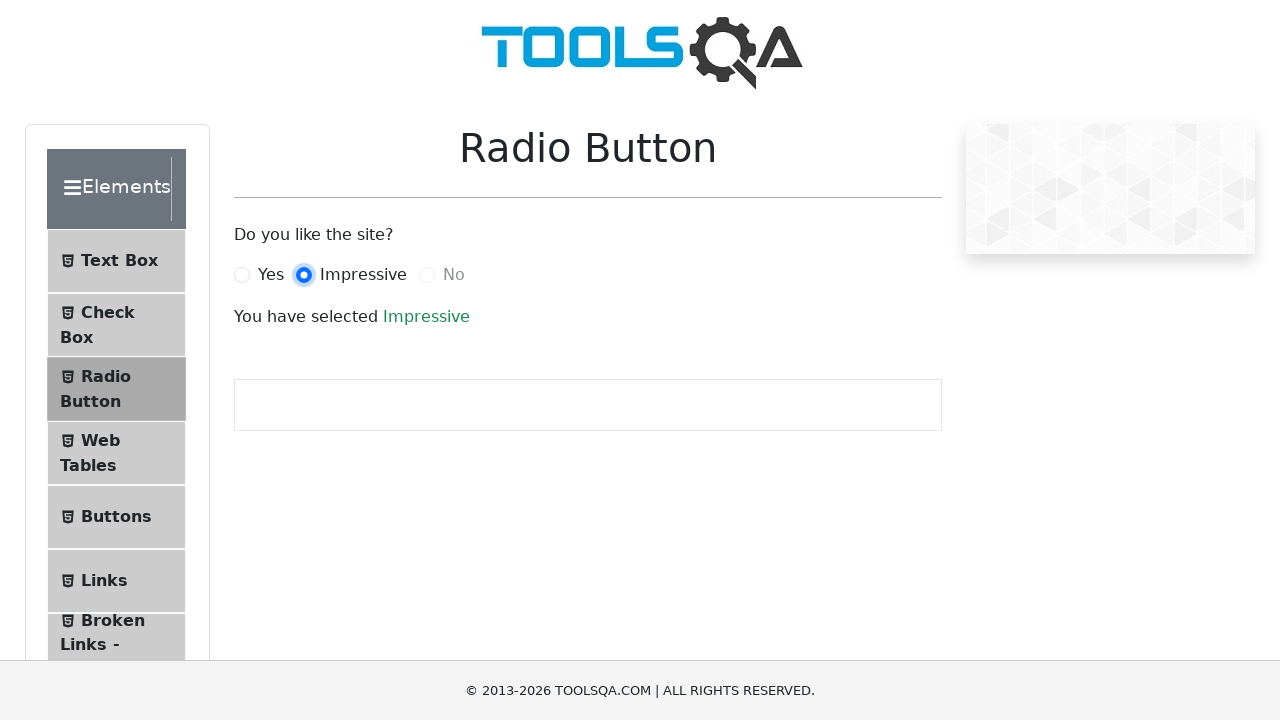

Confirmed 'No' radio button exists and is disabled
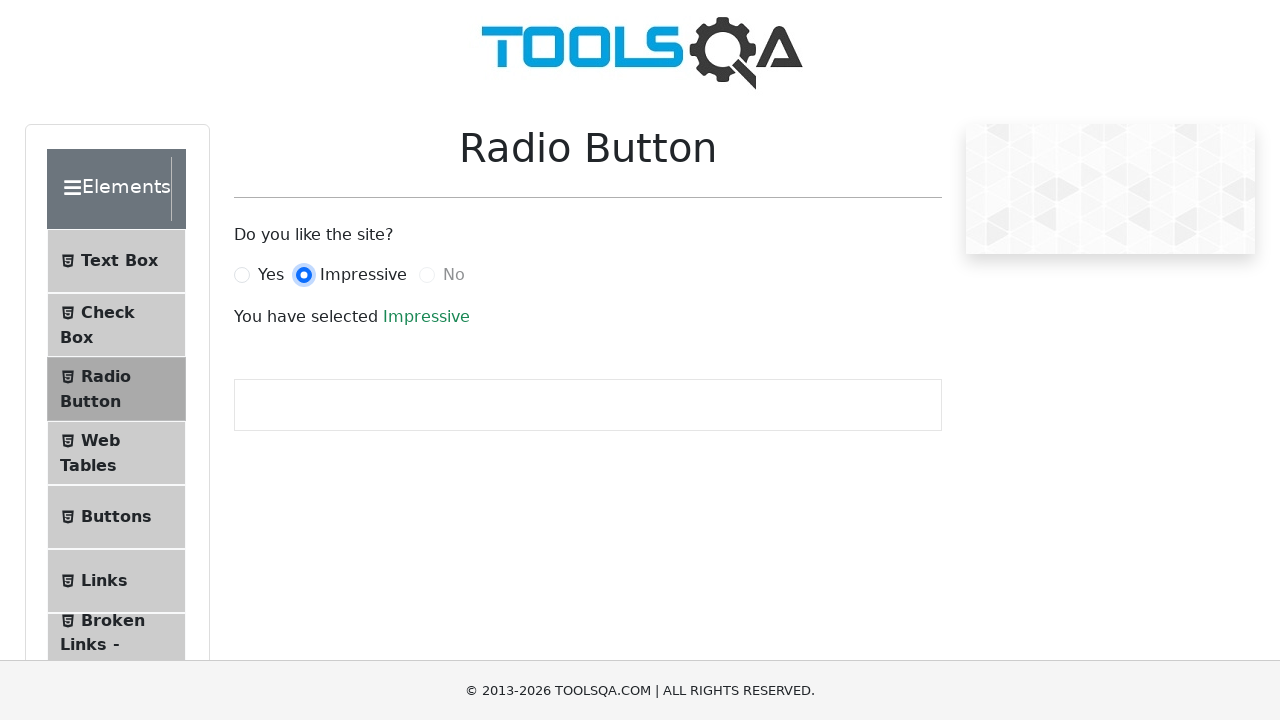

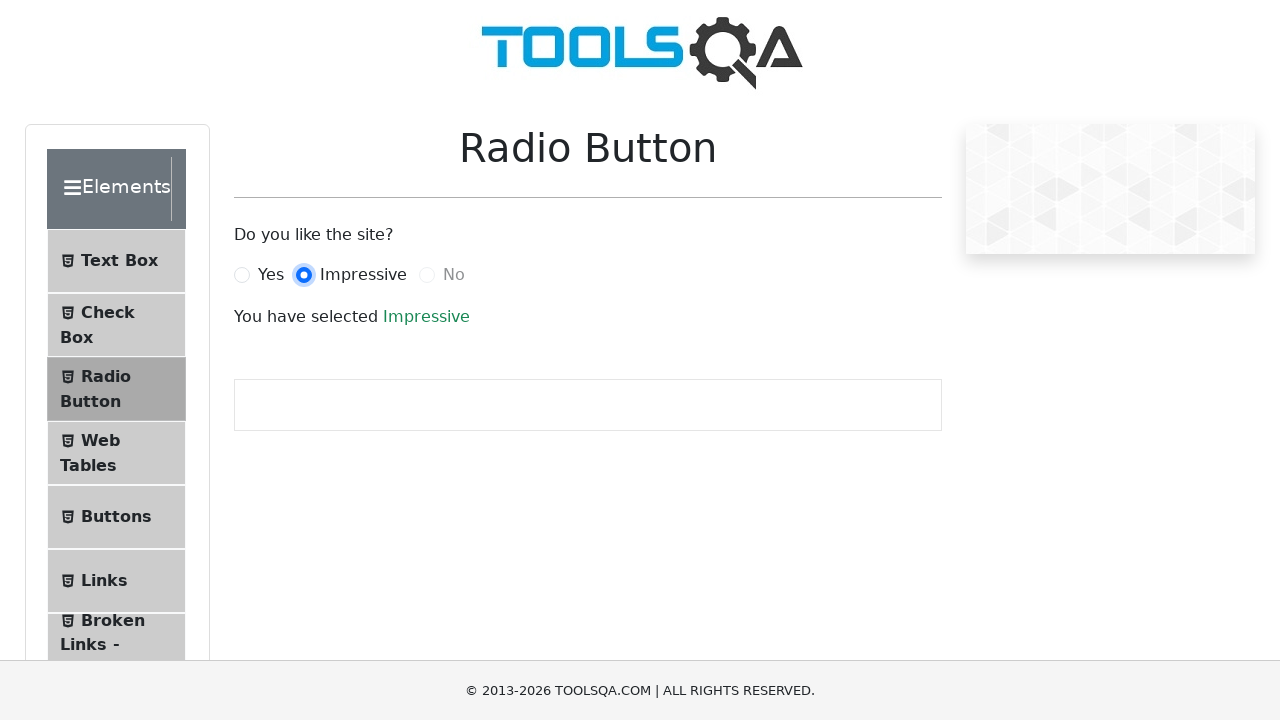